Tests navigation functionality on Selenium website by clicking Download link, then using browser back and forward buttons

Starting URL: http://seleniumhq.org/

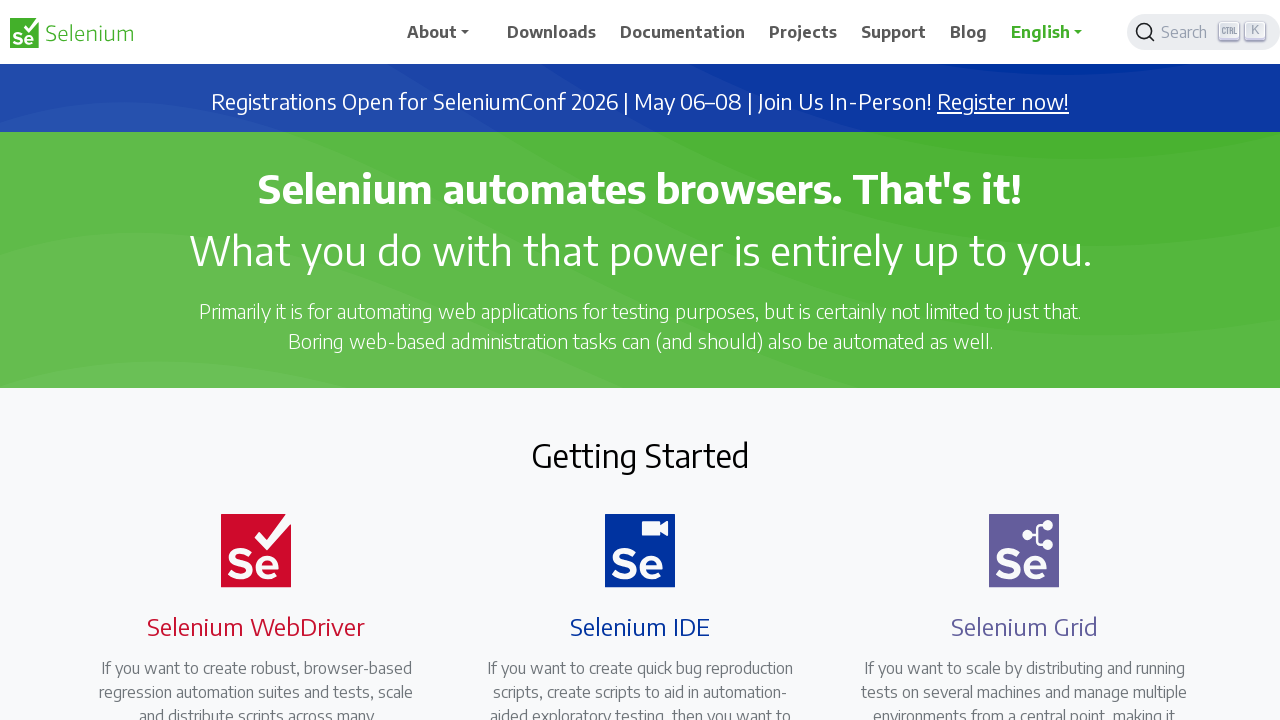

Clicked Download link on Selenium website at (552, 32) on a:has-text('Download')
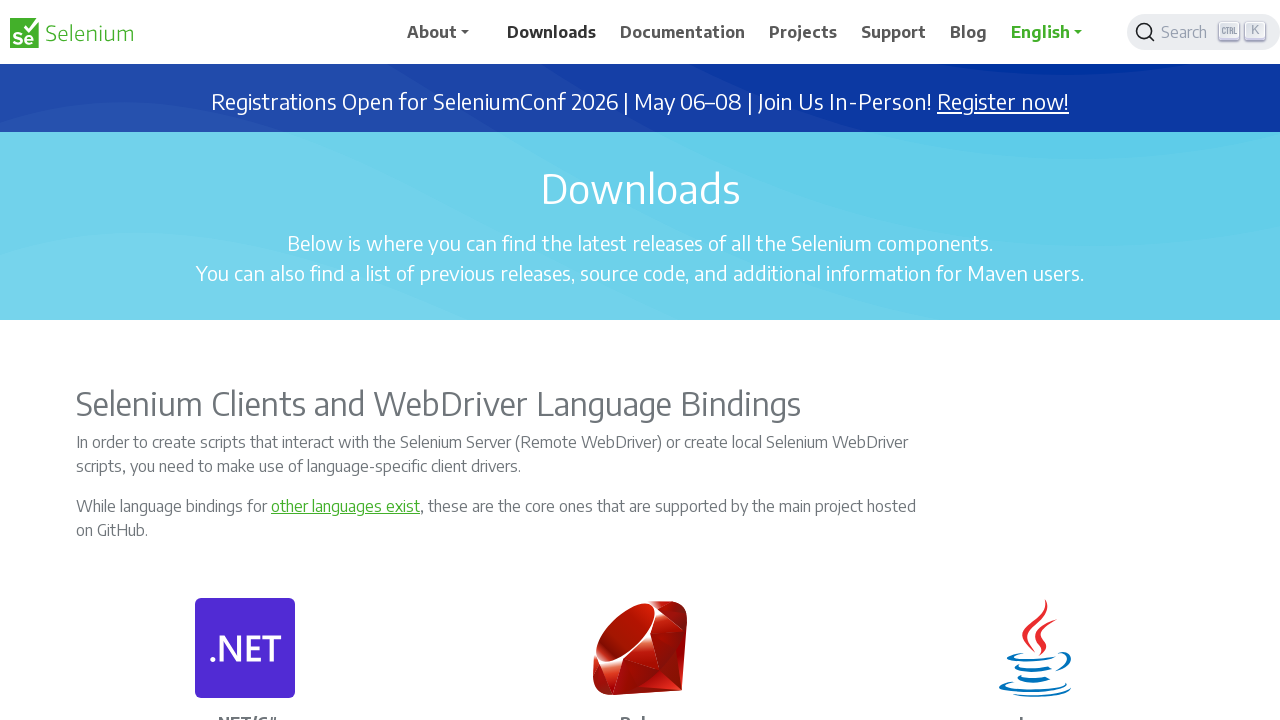

Navigated back to previous page using browser back button
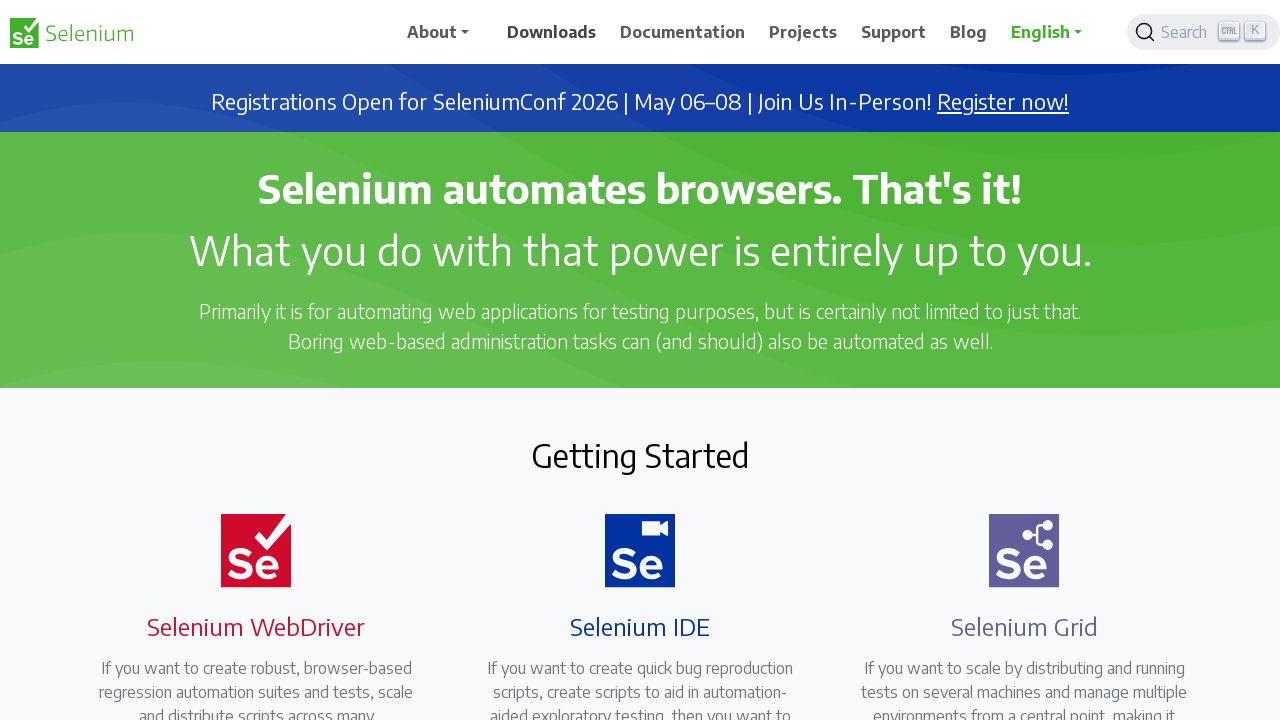

Navigated forward using browser forward button
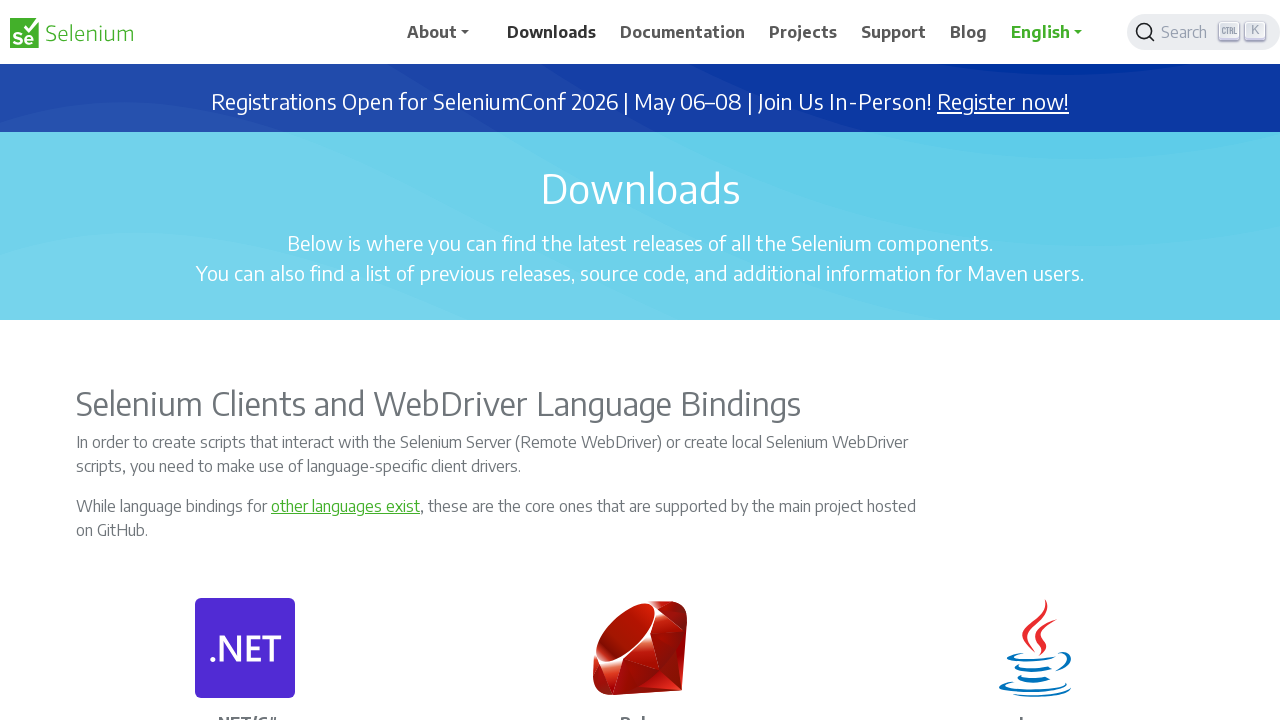

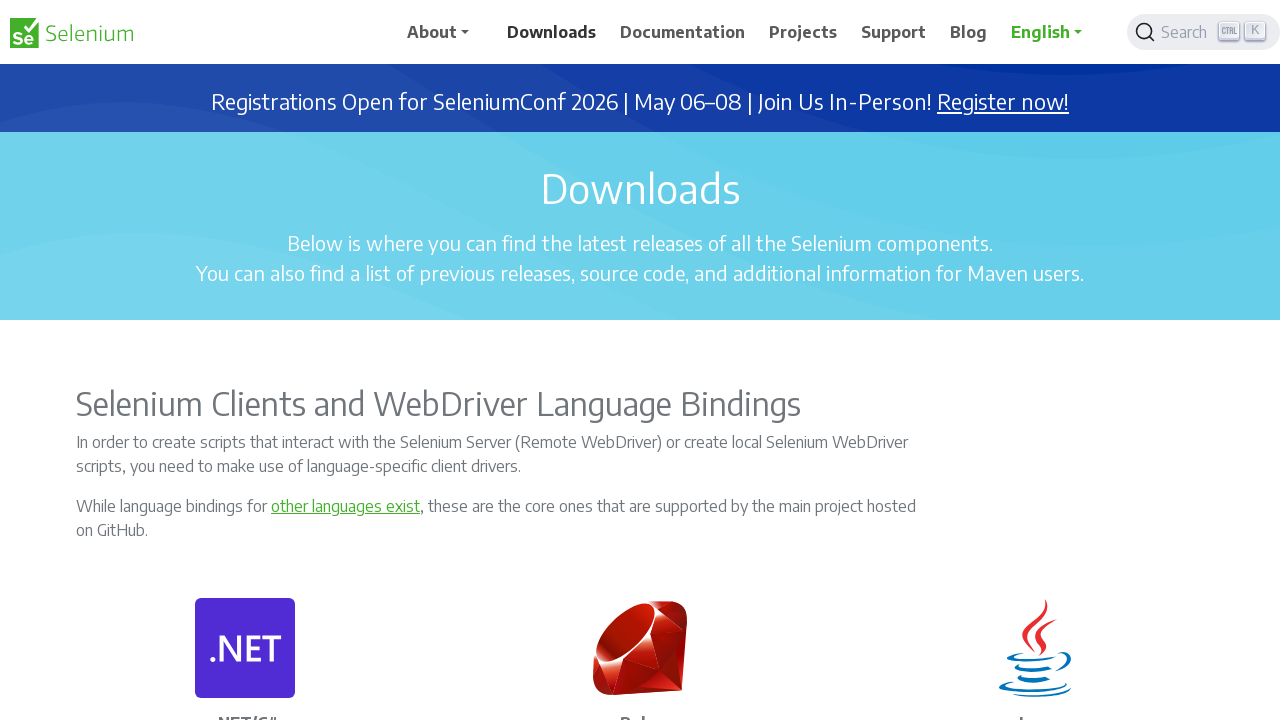